Tests dynamic loading functionality by clicking a start button and waiting for hidden text to become visible

Starting URL: https://the-internet.herokuapp.com/dynamic_loading/1

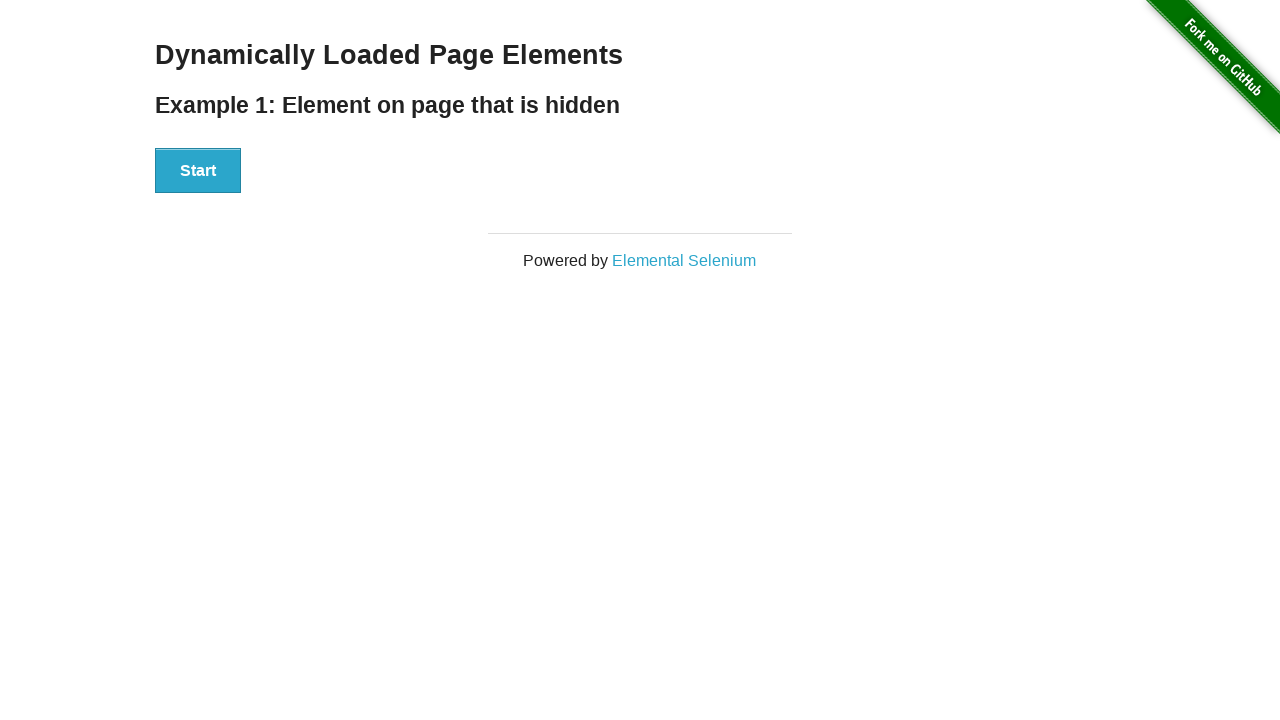

Clicked the start button to trigger dynamic loading at (198, 171) on #start > button
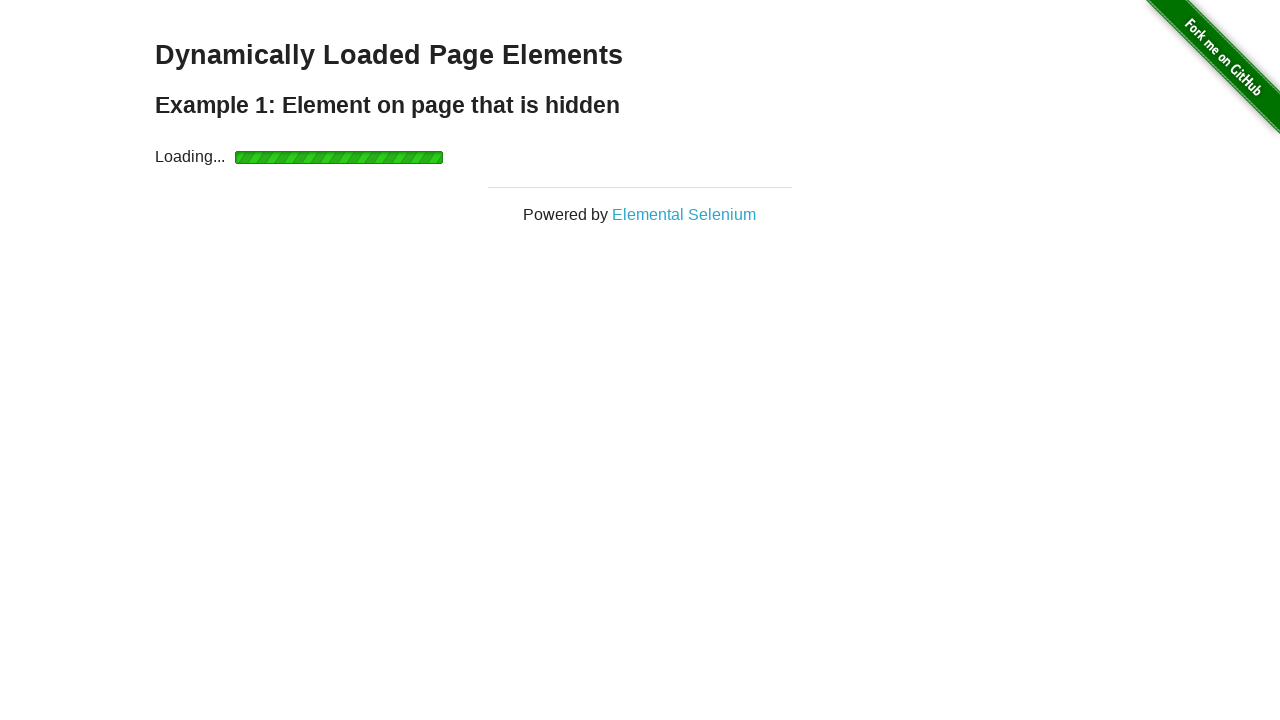

Hidden text became visible after loading completed
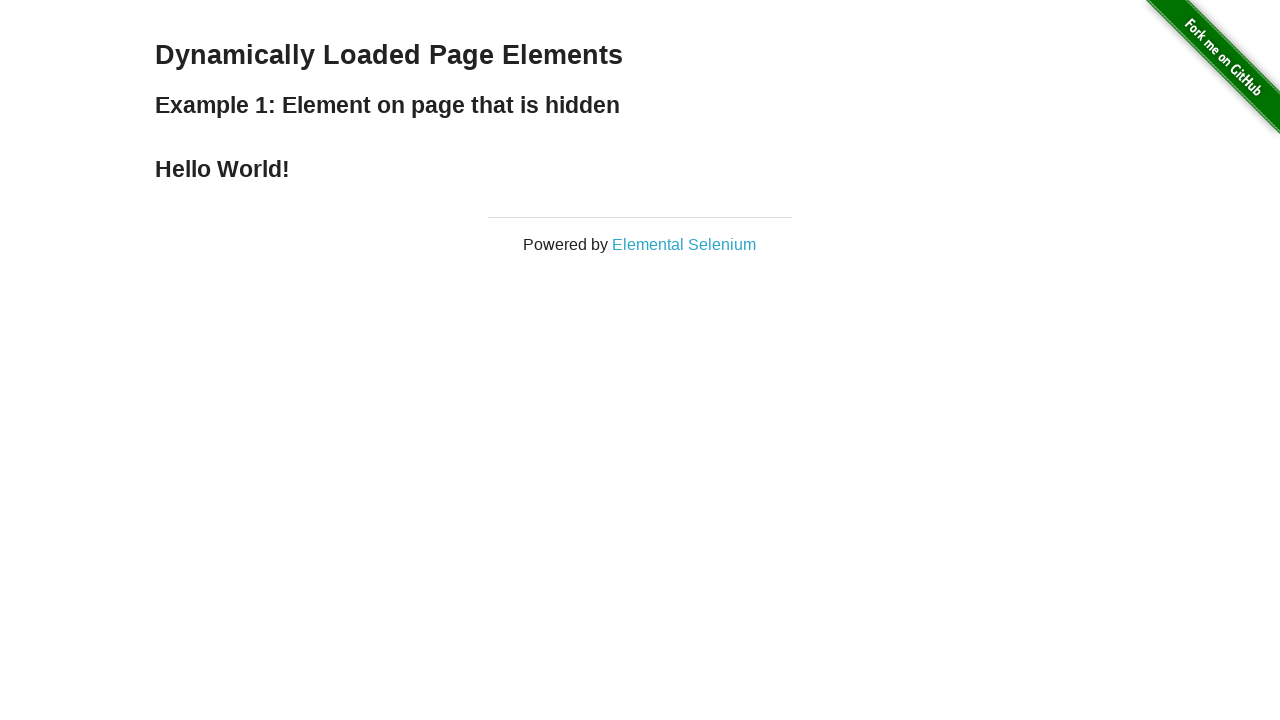

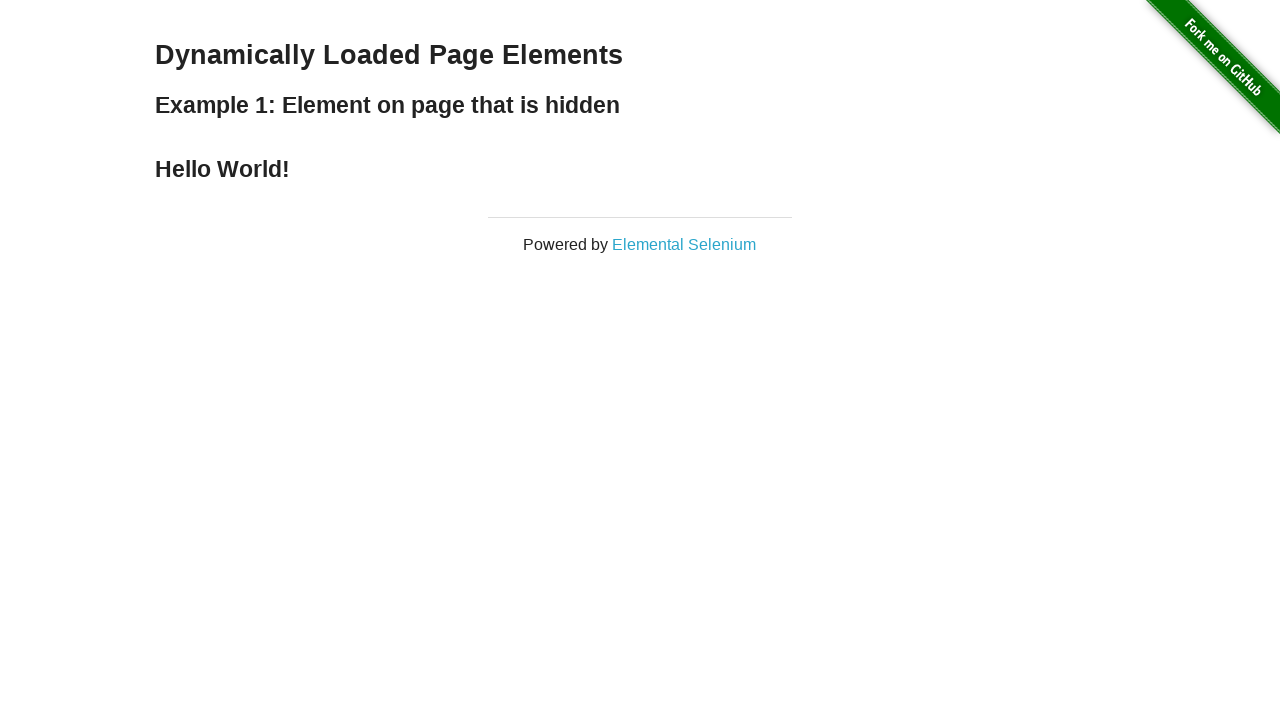